Tests sorting the "Due" column in ascending order by clicking the column header and verifying the values are sorted from lowest to highest.

Starting URL: http://the-internet.herokuapp.com/tables

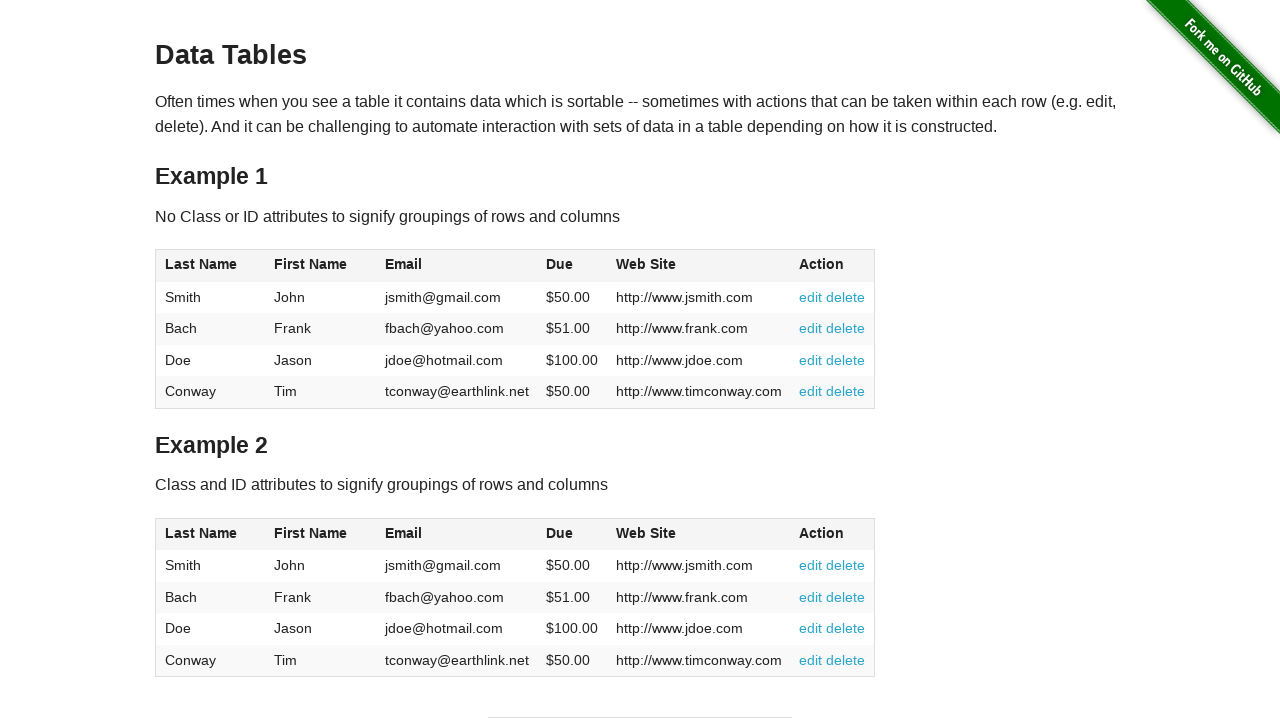

Clicked the Due column header to sort ascending at (572, 266) on #table1 thead tr th:nth-of-type(4)
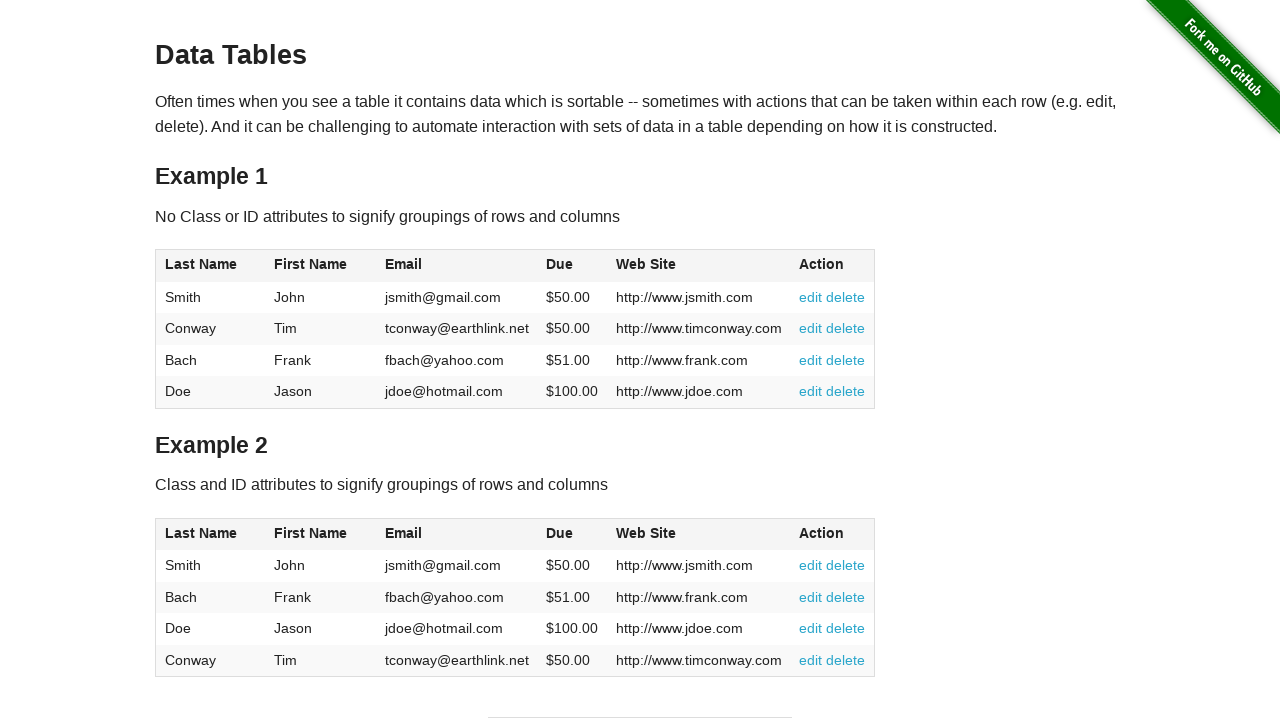

Waited for the Due column values to load in the table body
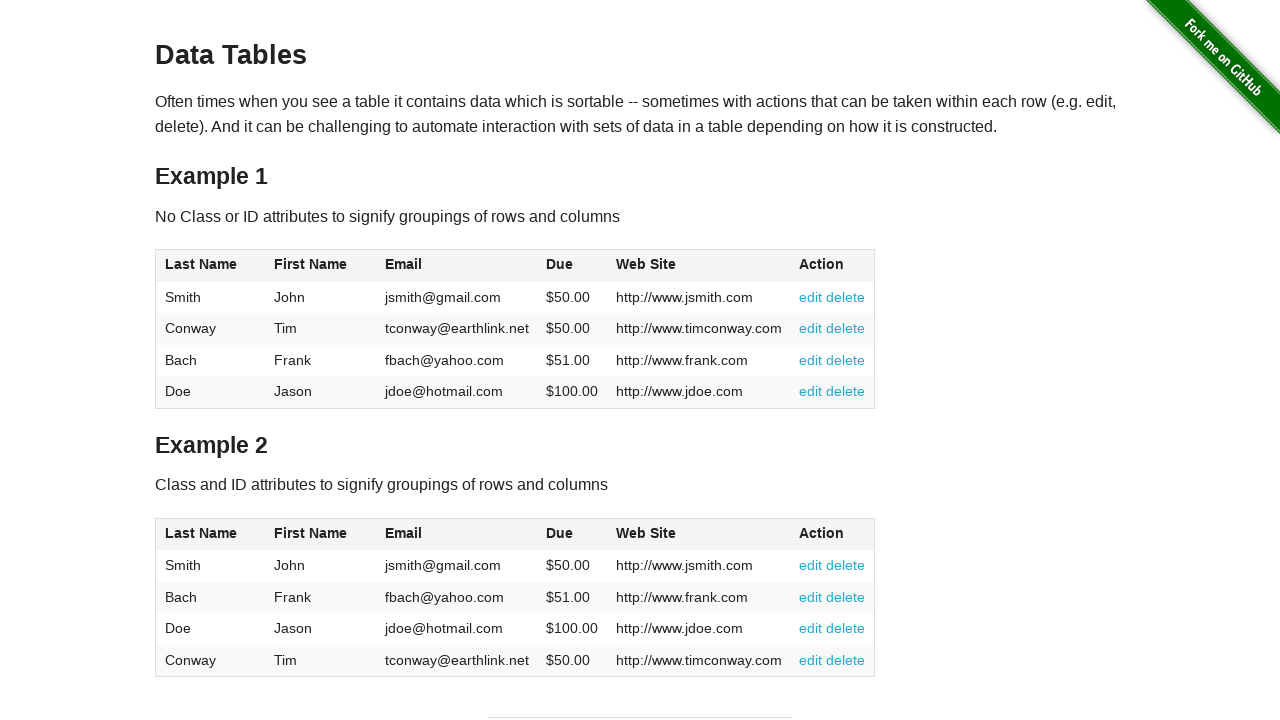

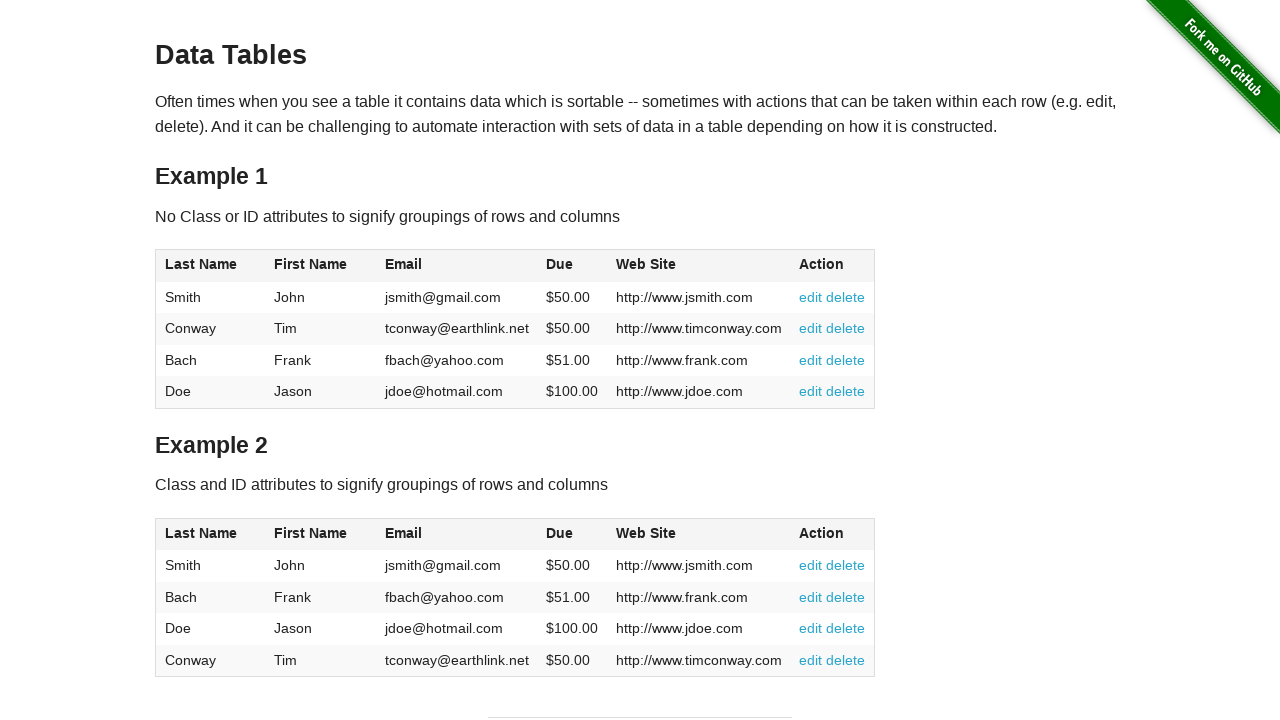